Tests a demo signup form by filling the username field and using keyboard shortcuts (copy/paste) to populate the email field with the username value.

Starting URL: https://qavbox.github.io/demo/signup/

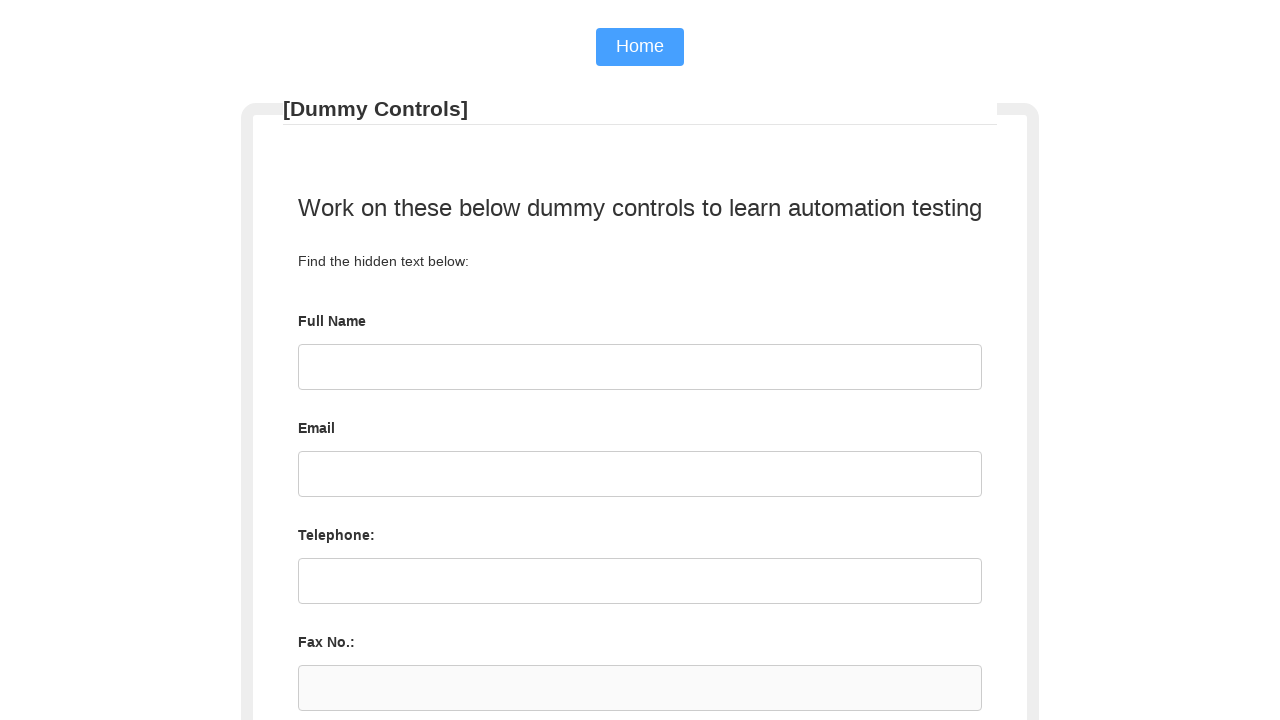

Filled username field with 'testuser847' on #username
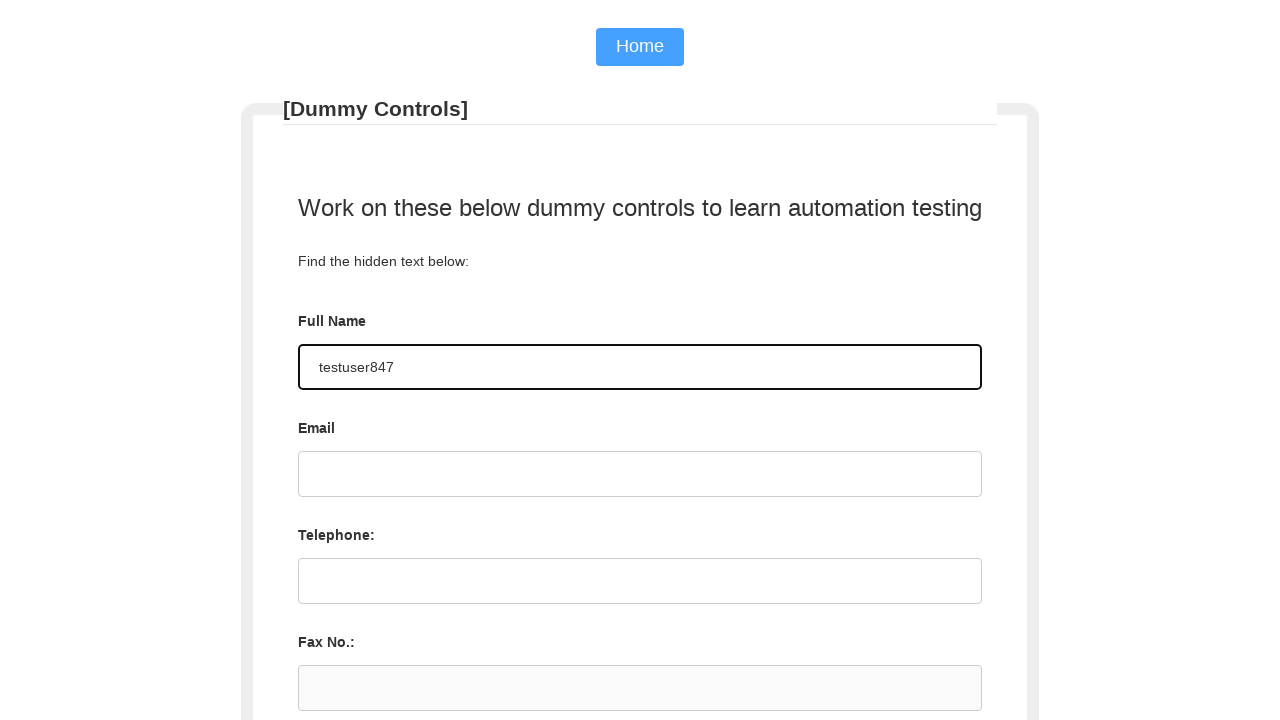

Clicked on username field at (640, 367) on #username
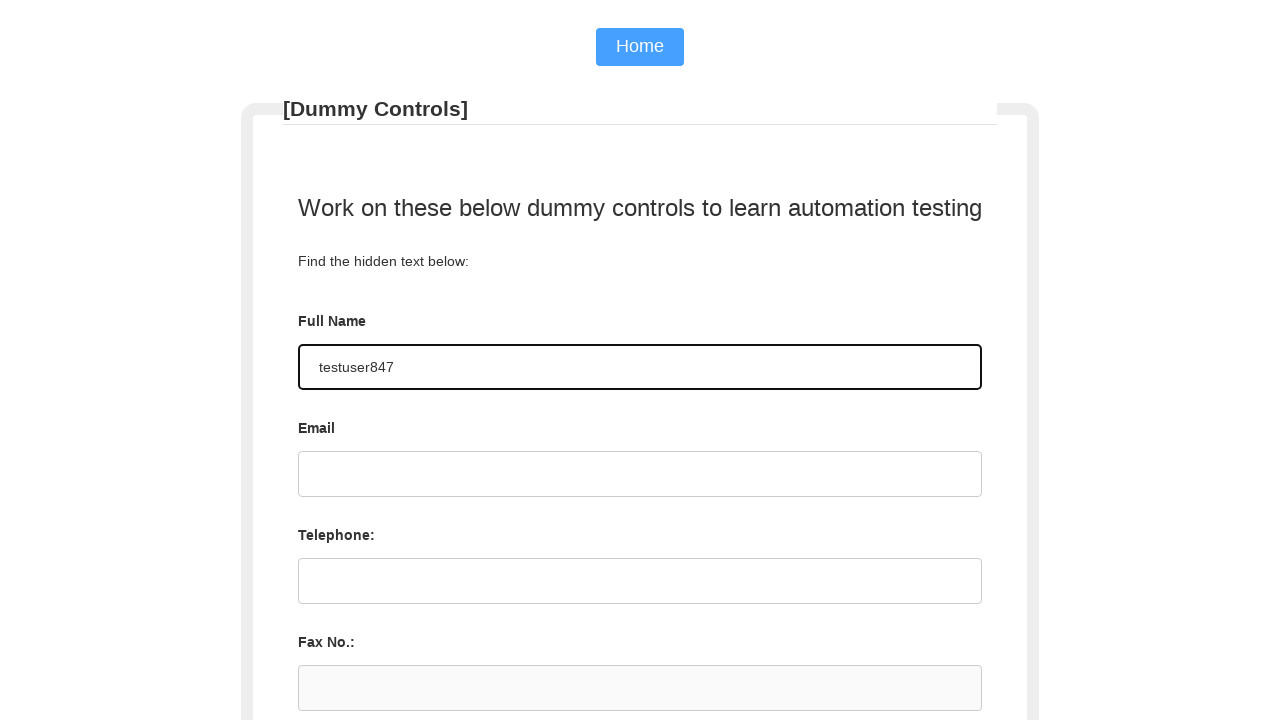

Selected all text in username field using Ctrl+A
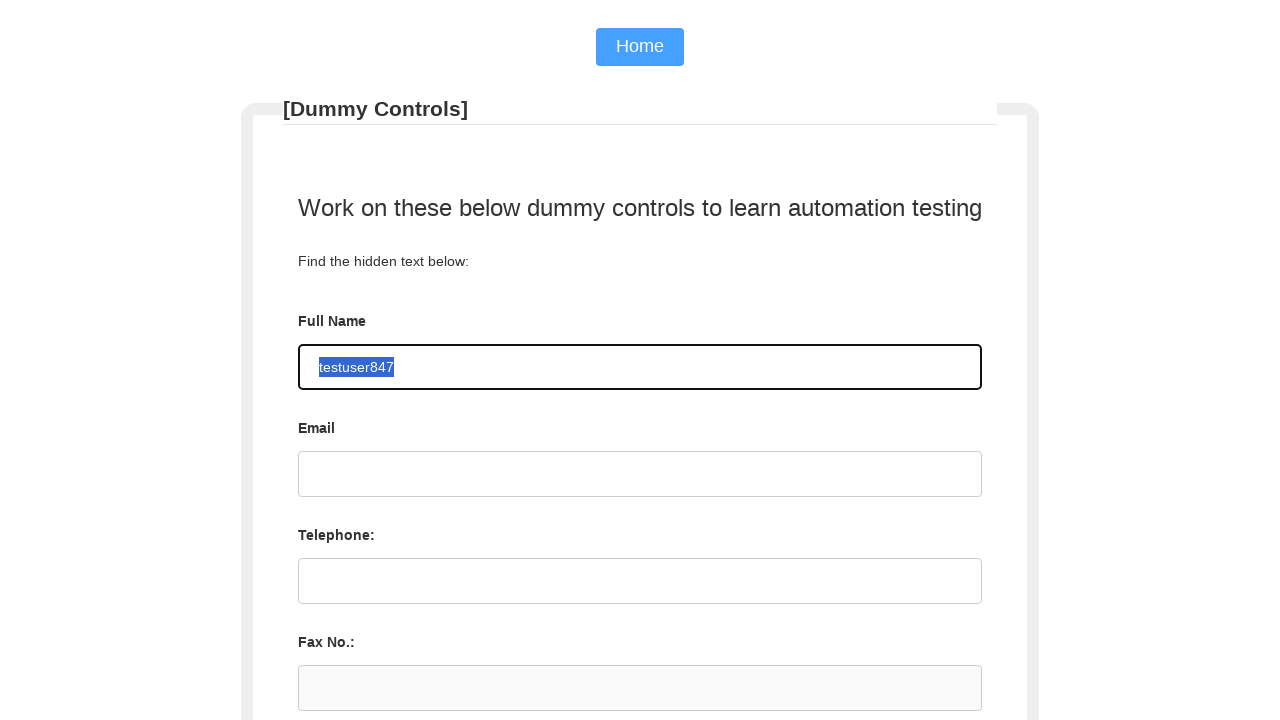

Copied username text to clipboard using Ctrl+C
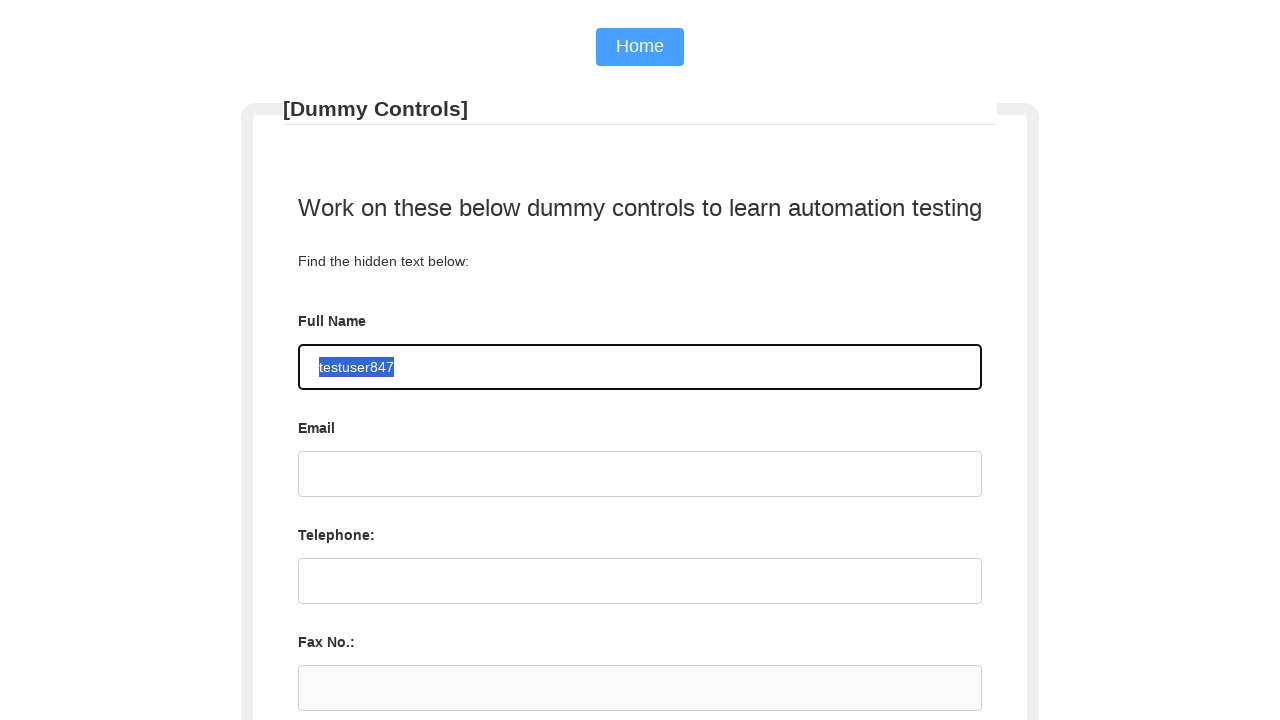

Clicked on email field at (640, 474) on #email
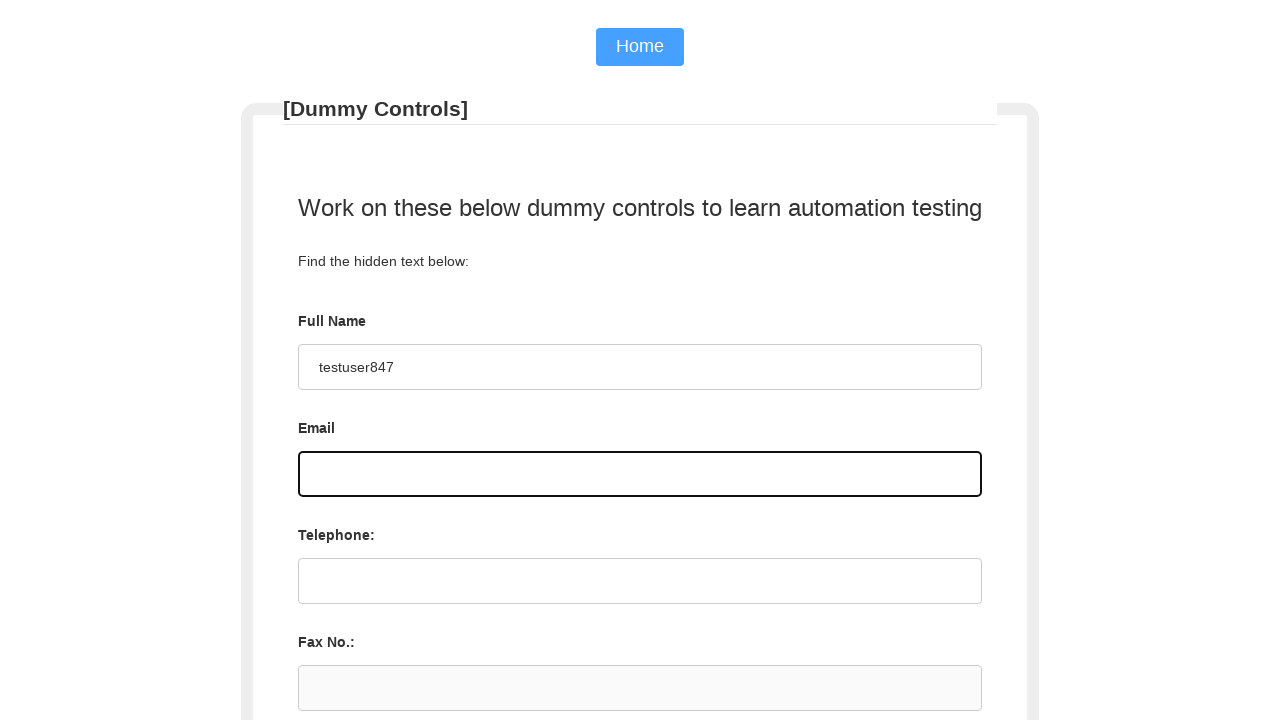

Pasted username text into email field using Ctrl+V
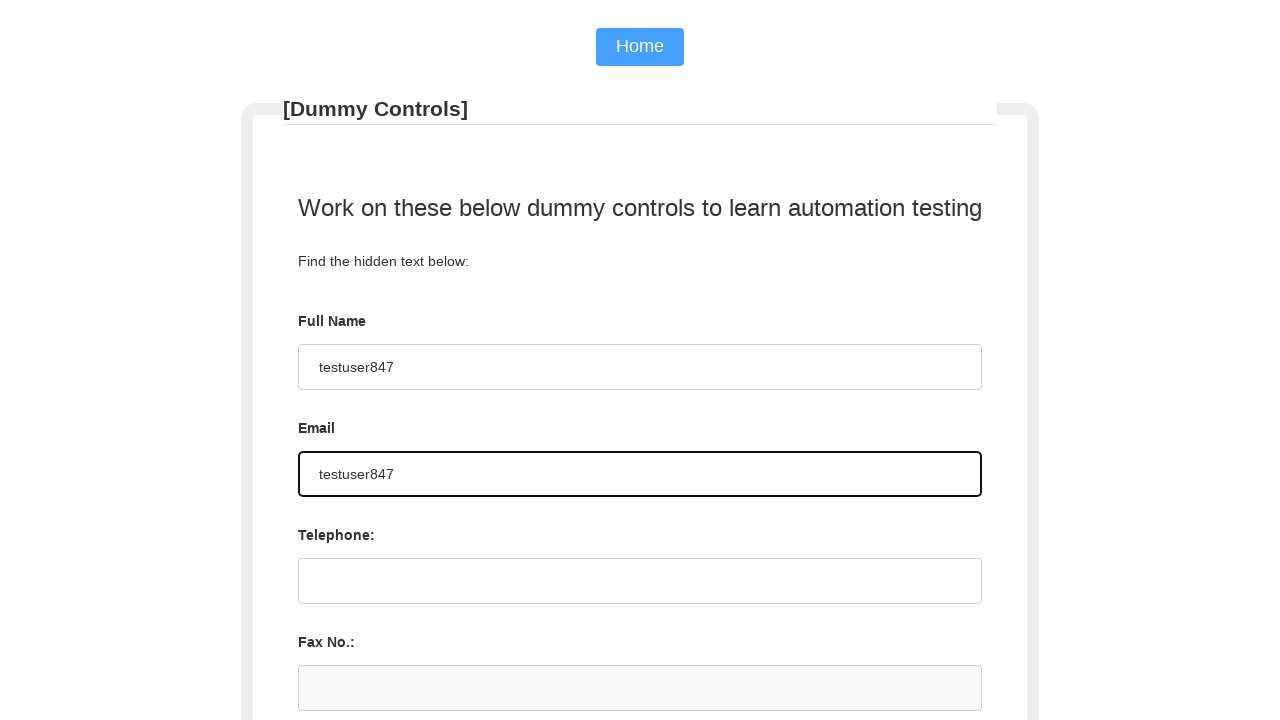

Waited 1 second to verify paste action completed
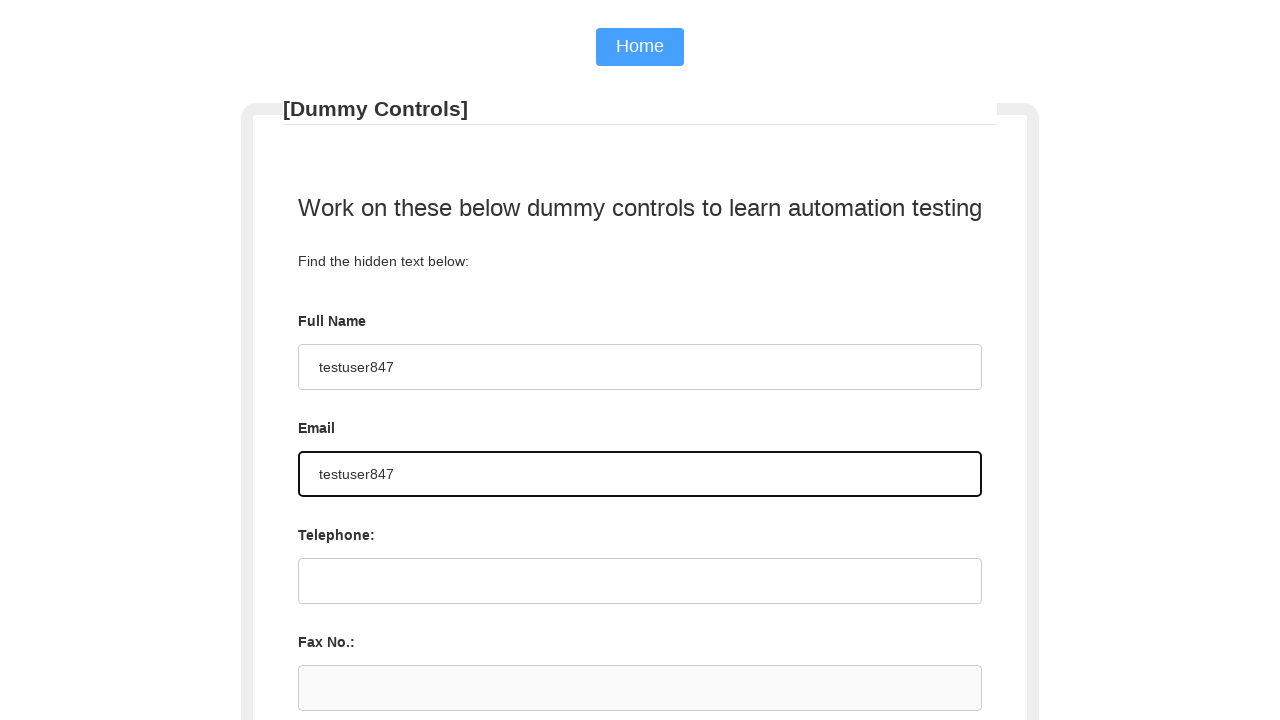

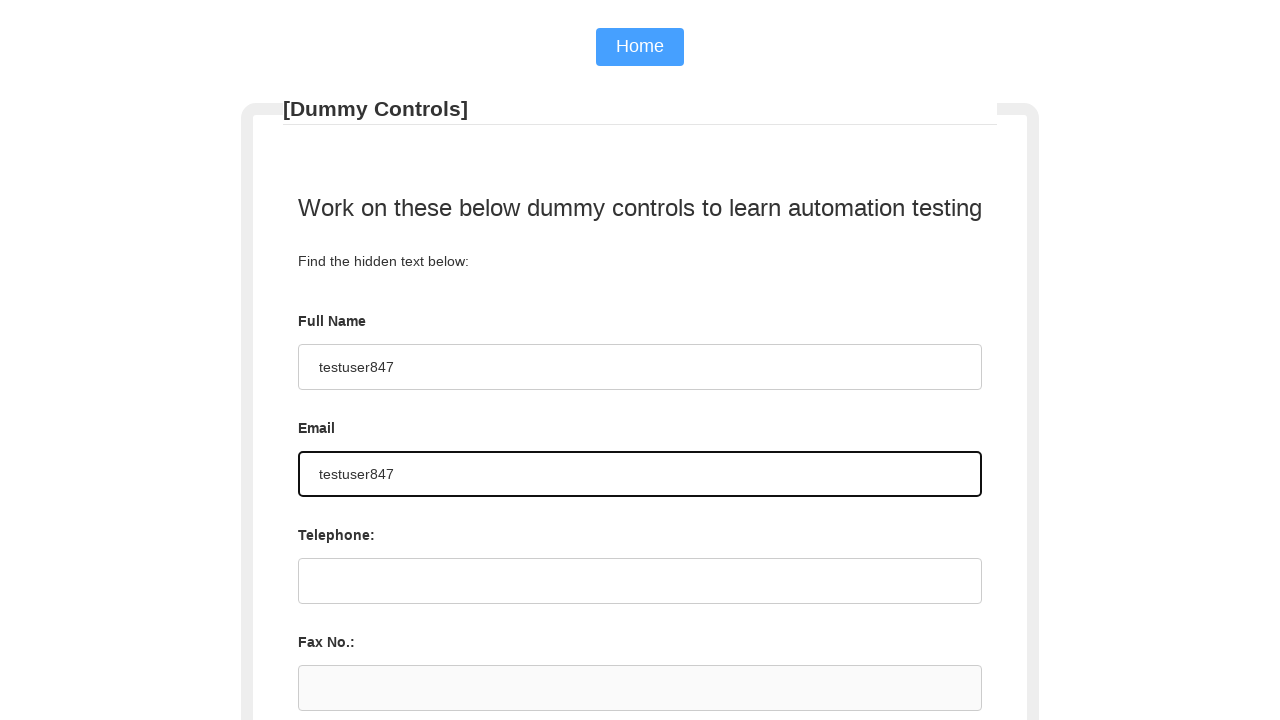